Tests checkbox interaction on W3Schools tryit editor by switching to the iframe and clicking a checkbox if it's not already selected

Starting URL: https://www.w3schools.com/tags/tryit.asp?filename=tryhtml5_input_type_checkbox

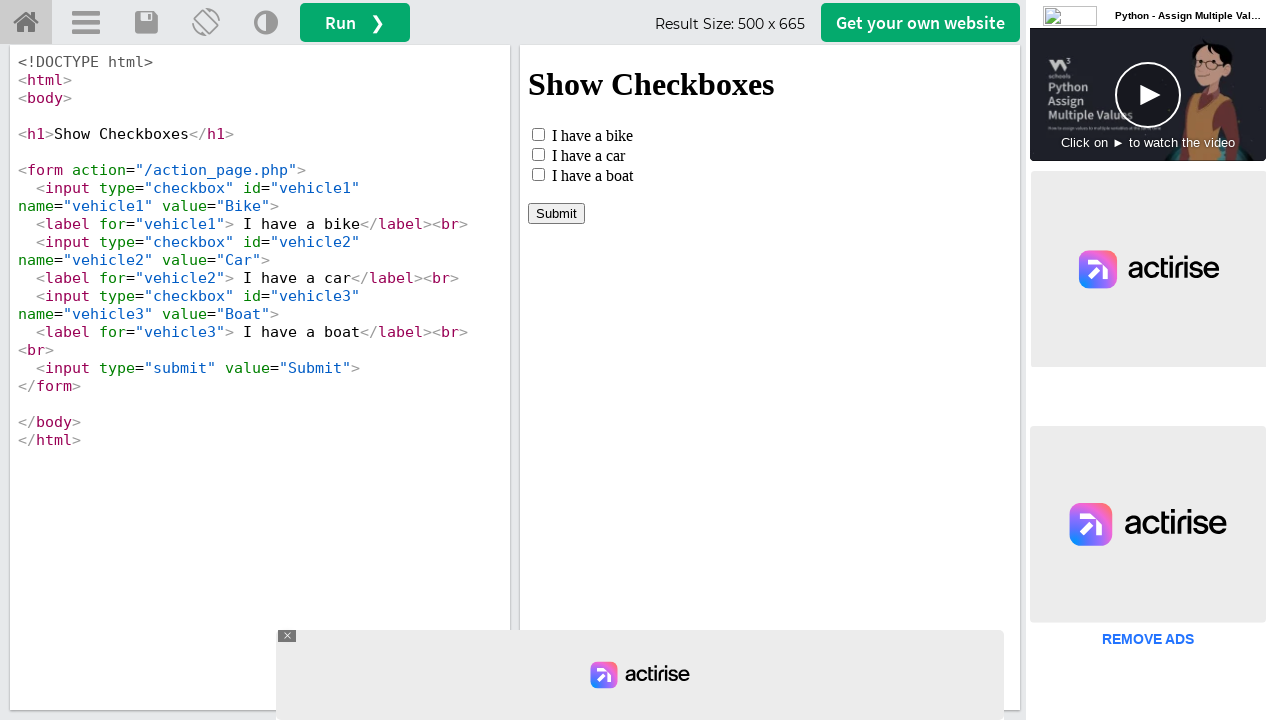

Located the iframeResult frame
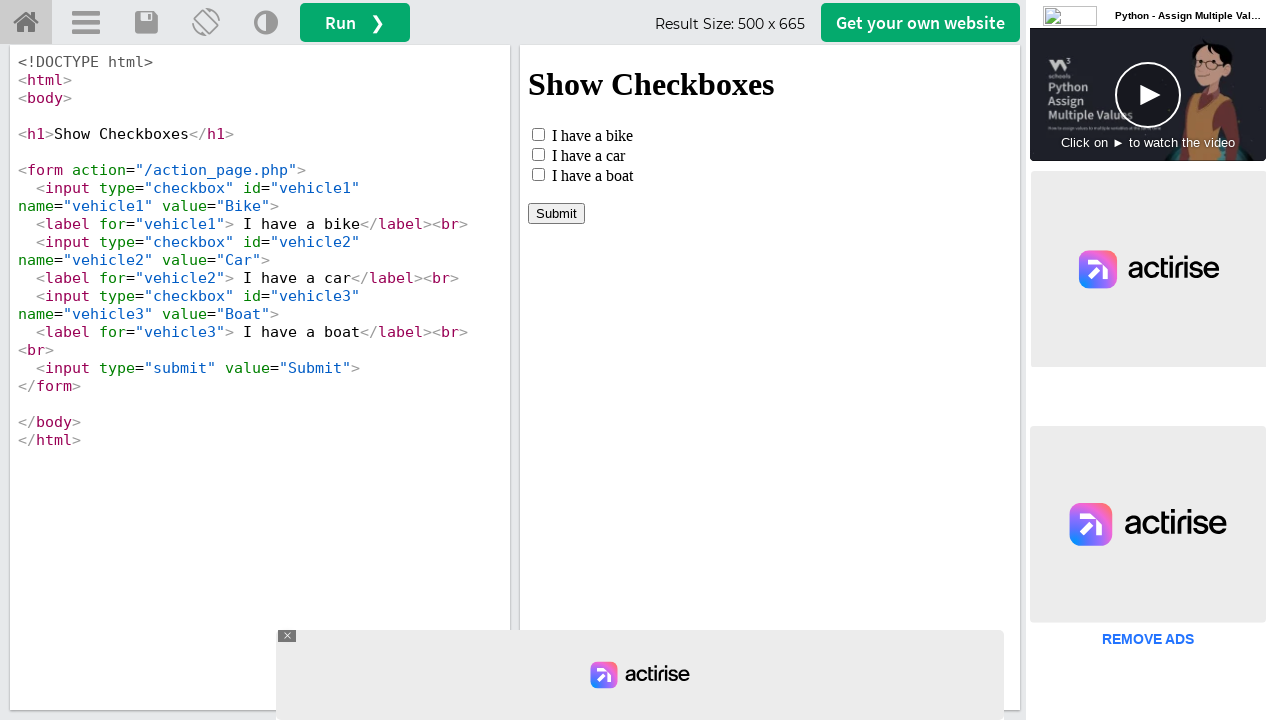

Located the checkbox element with id 'vehicle1' inside the iframe
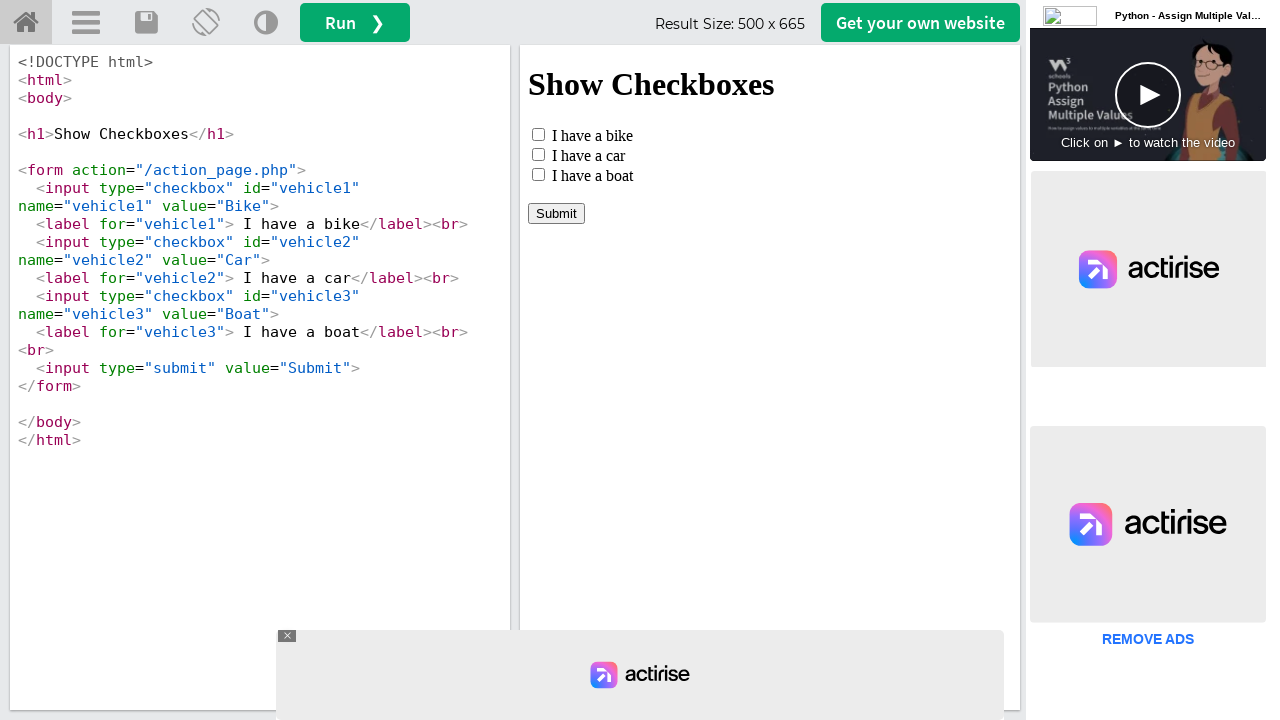

Verified checkbox is not already selected
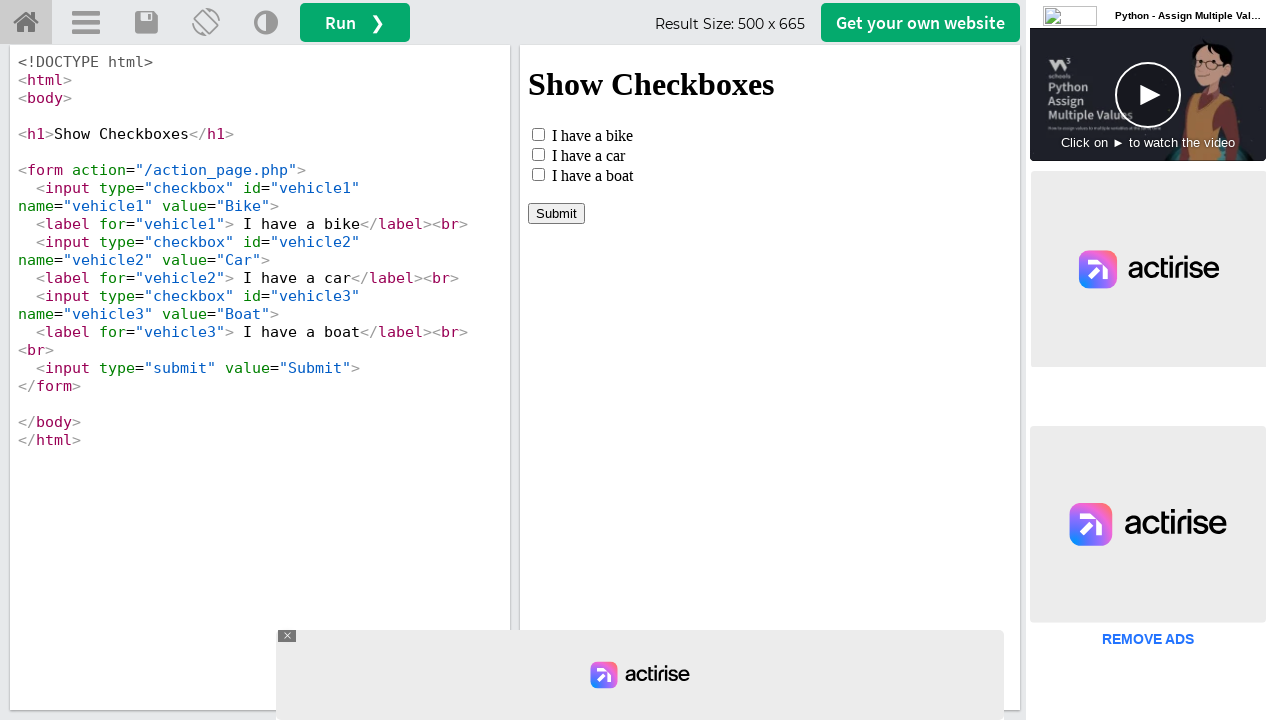

Clicked the checkbox to select it at (538, 134) on #iframeResult >> internal:control=enter-frame >> xpath=//*[@id="vehicle1"]
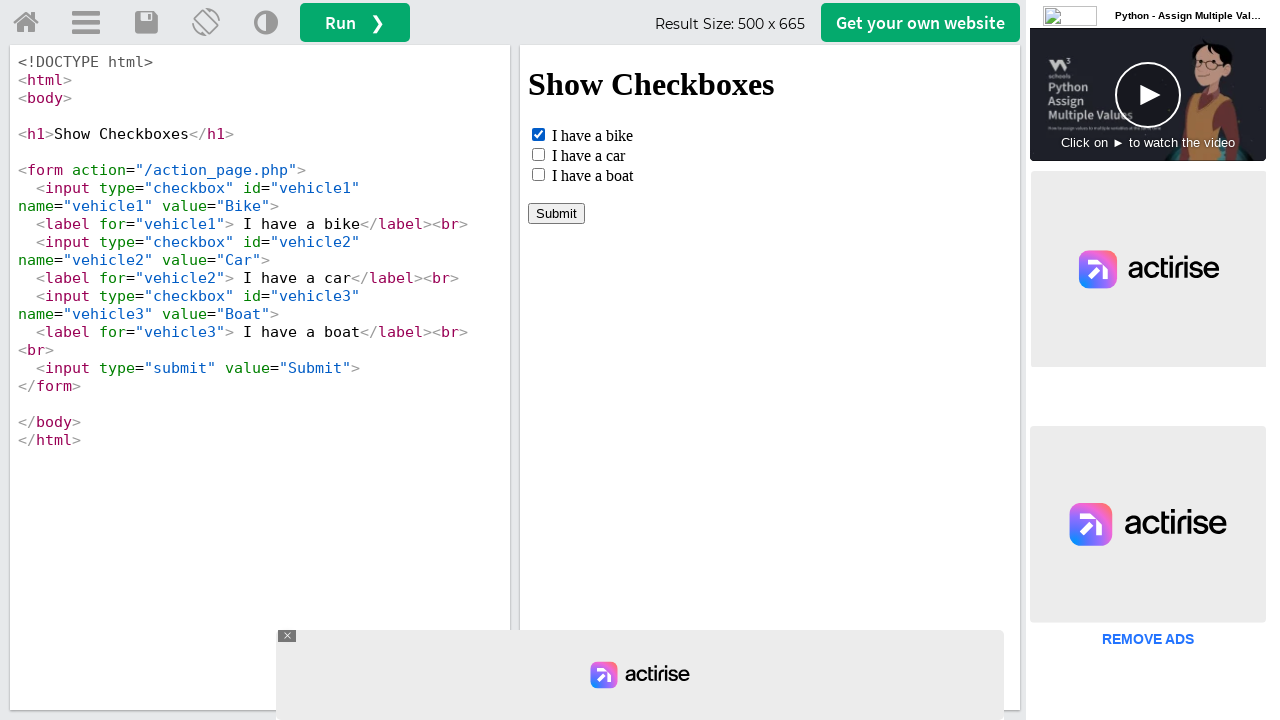

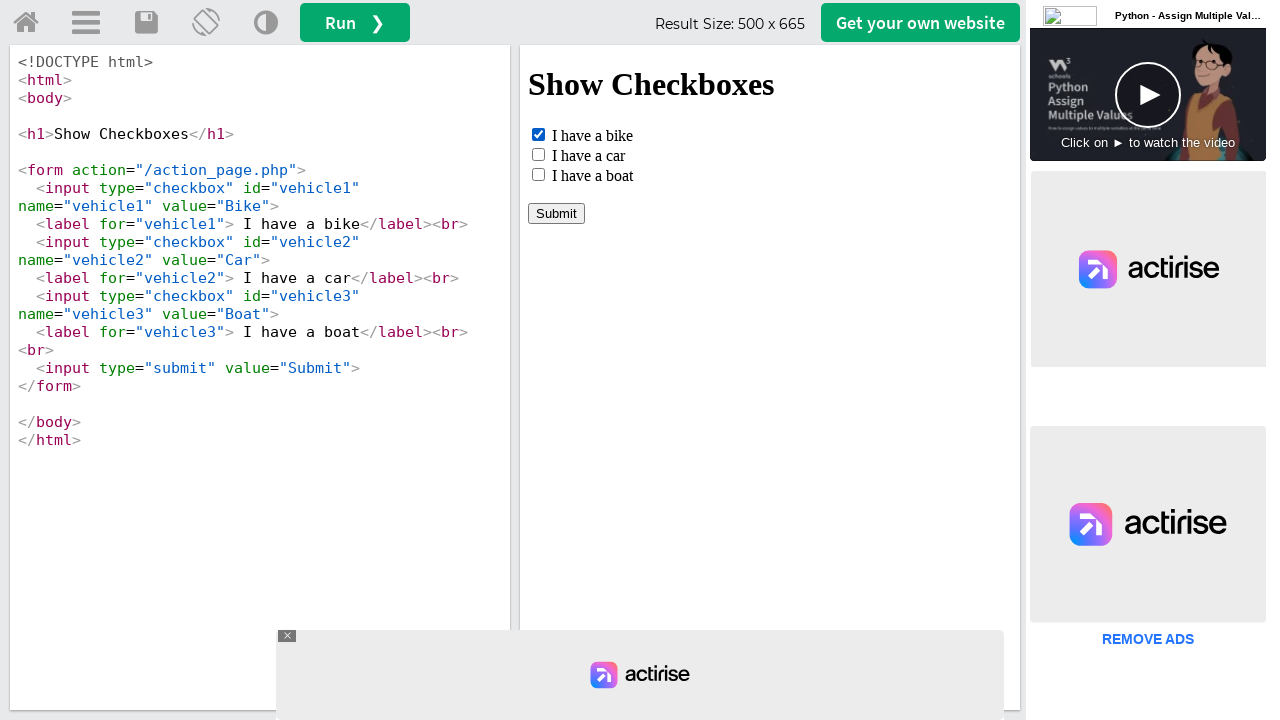